Tests drag and drop by offset functionality by dragging element to specific coordinates

Starting URL: https://crossbrowsertesting.github.io/drag-and-drop

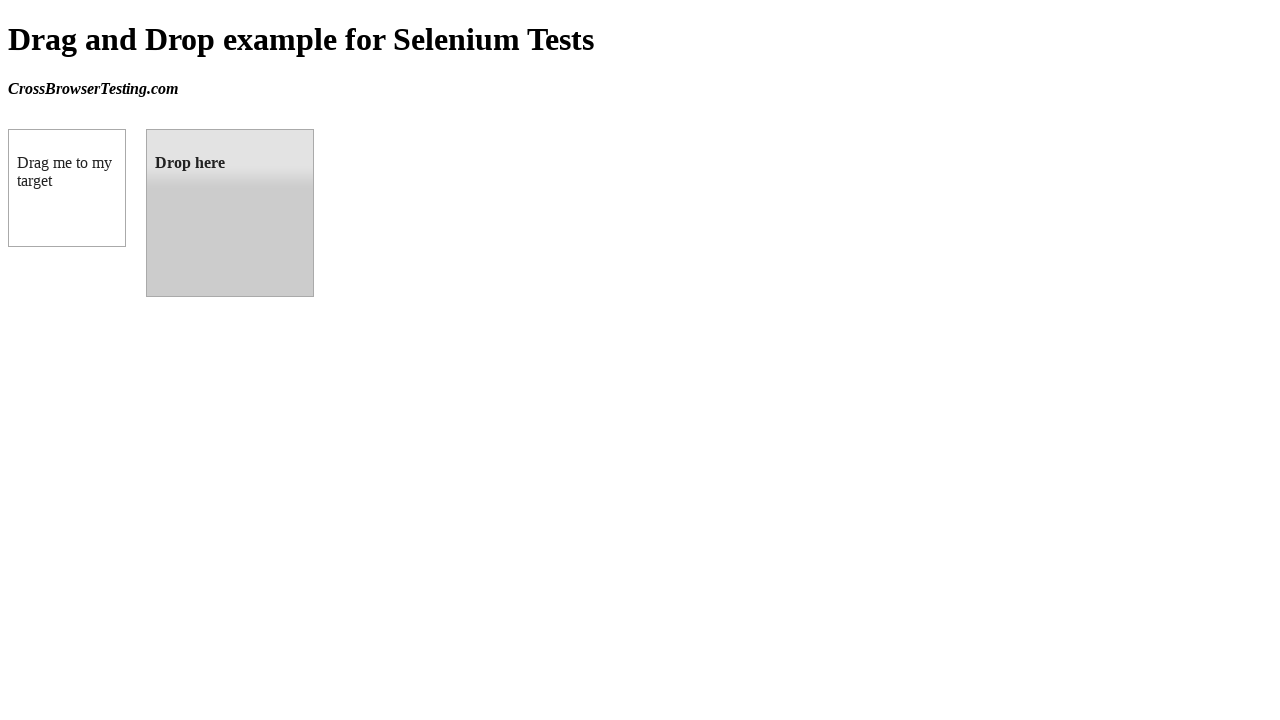

Located and waited for draggable source element
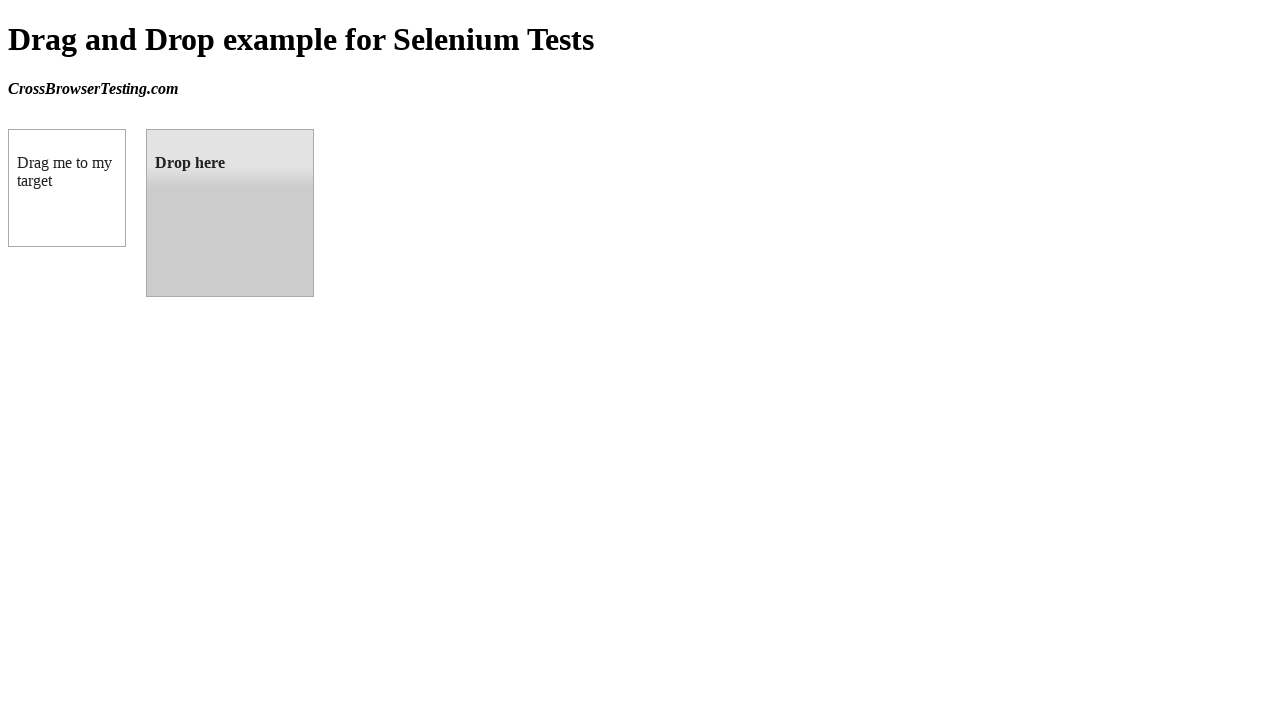

Located droppable target element and retrieved its bounding box
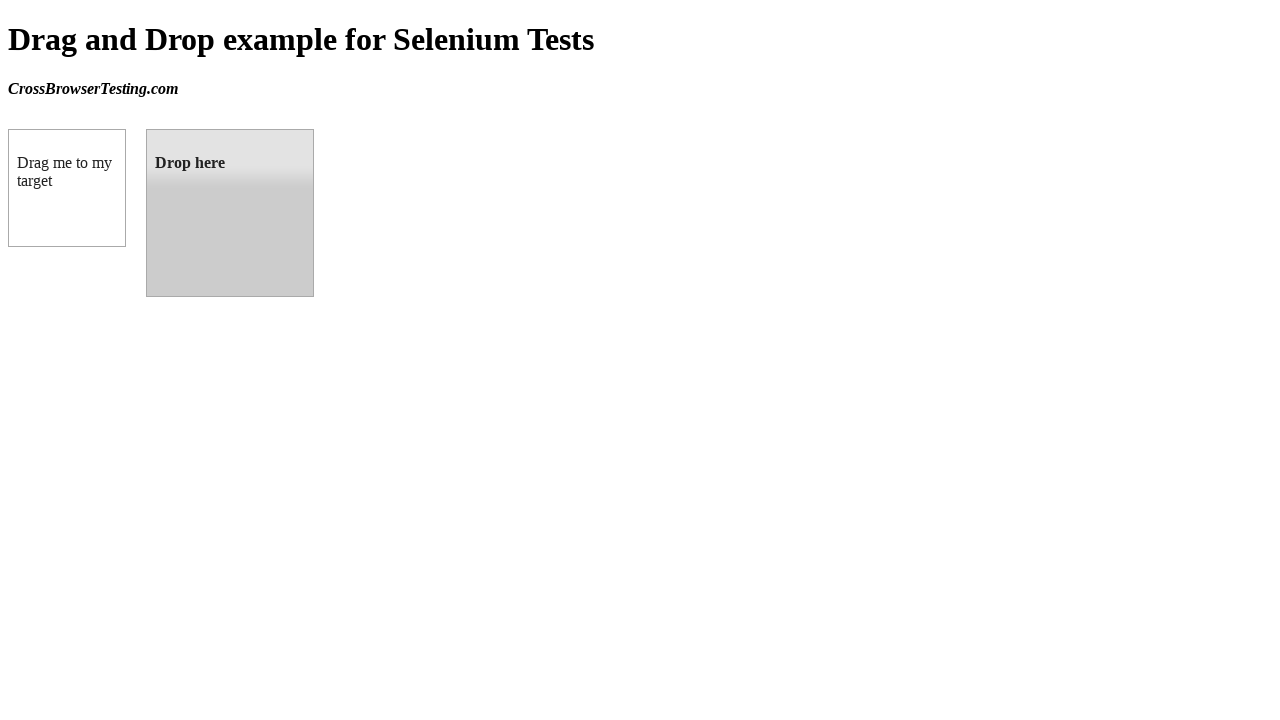

Dragged source element to target element at (230, 213)
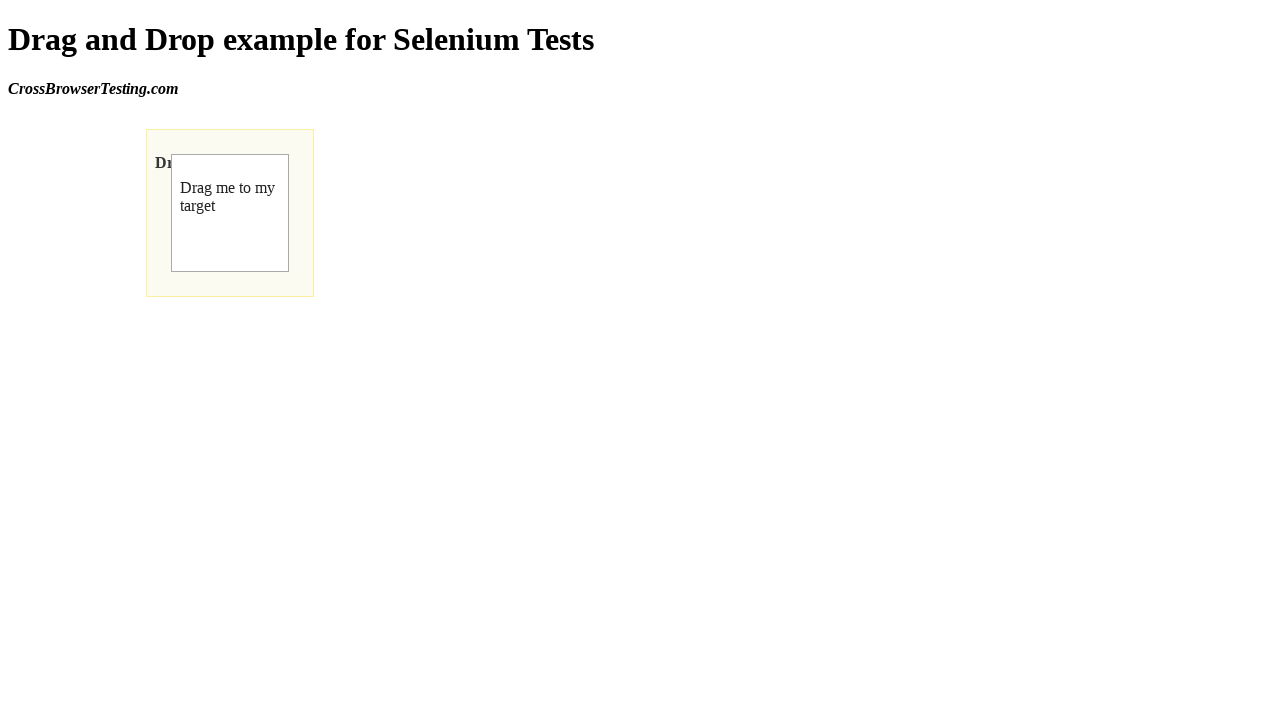

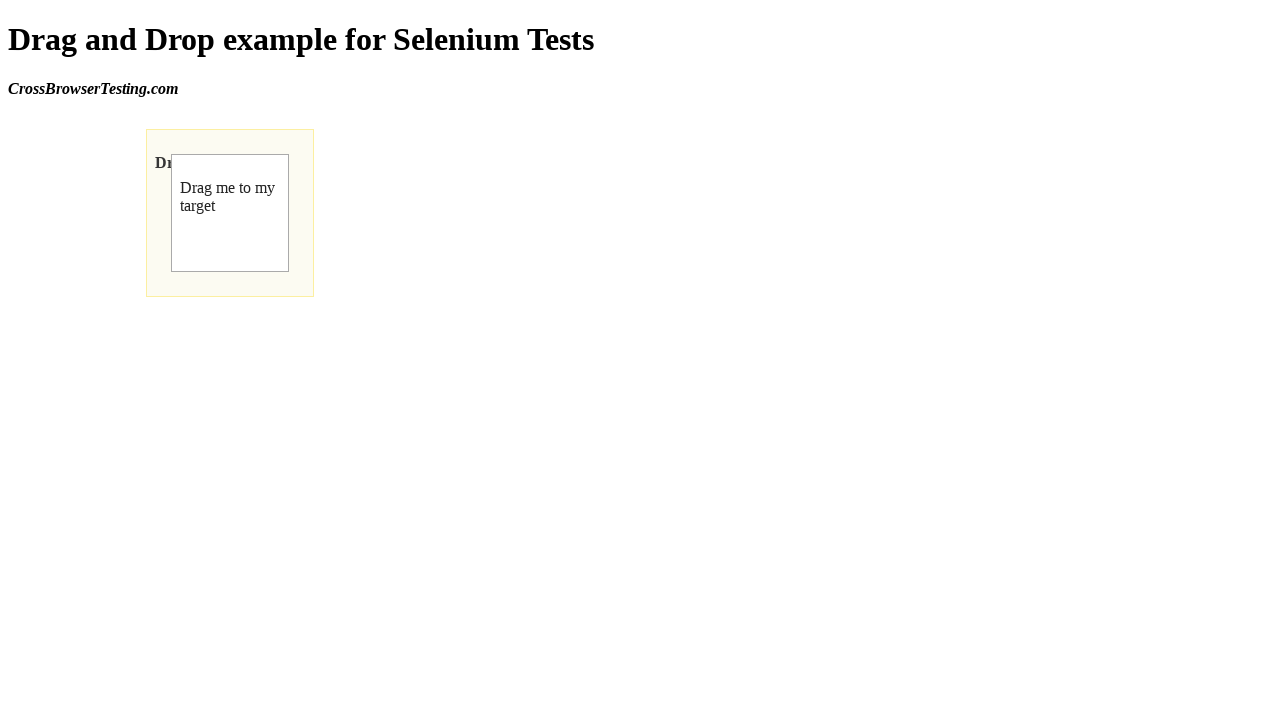